Tests file download functionality by generating and downloading text and PDF files

Starting URL: https://testautomationpractice.blogspot.com/

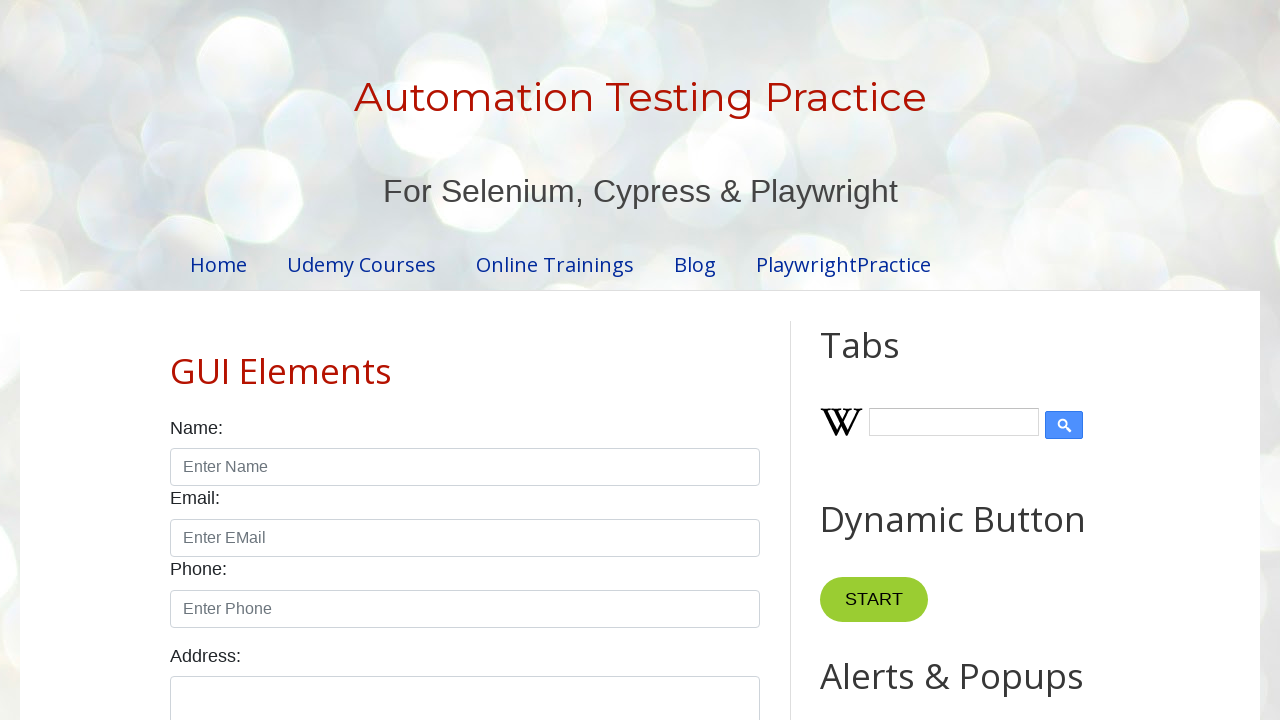

Waited 2 seconds for page to load
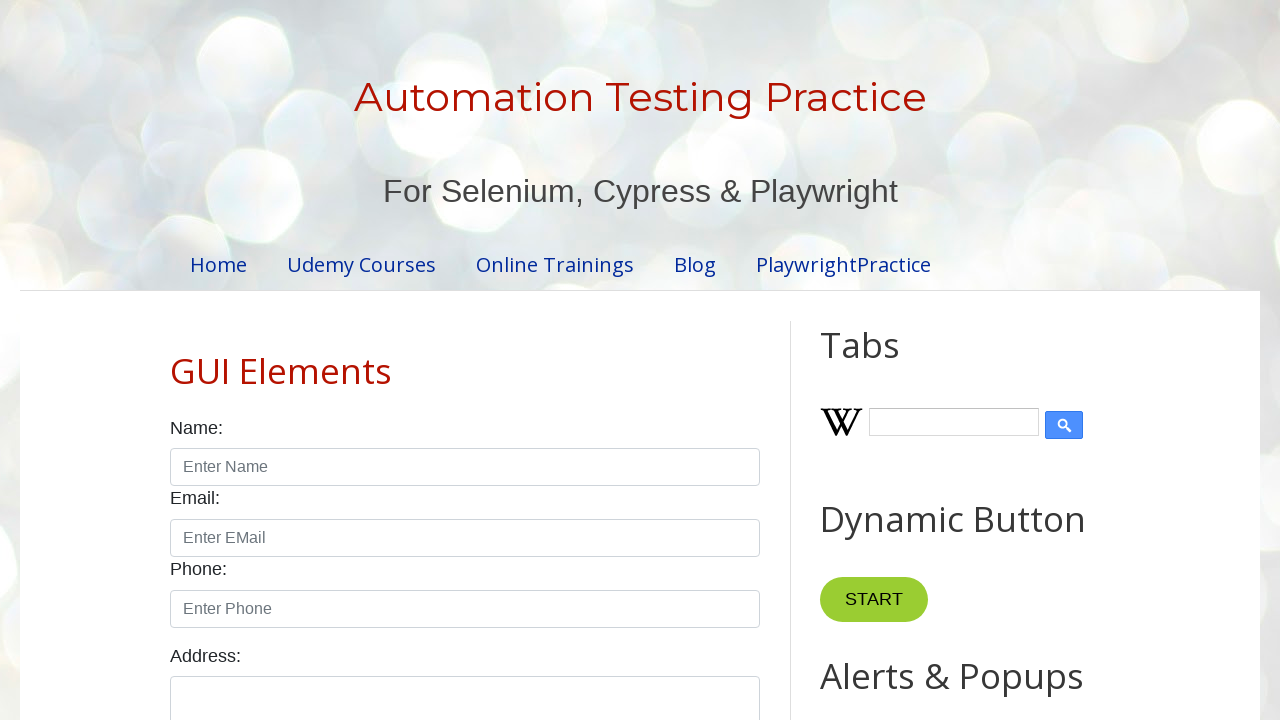

Clicked on 'Download Files' link to navigate to file download section at (255, 595) on text=Download Files
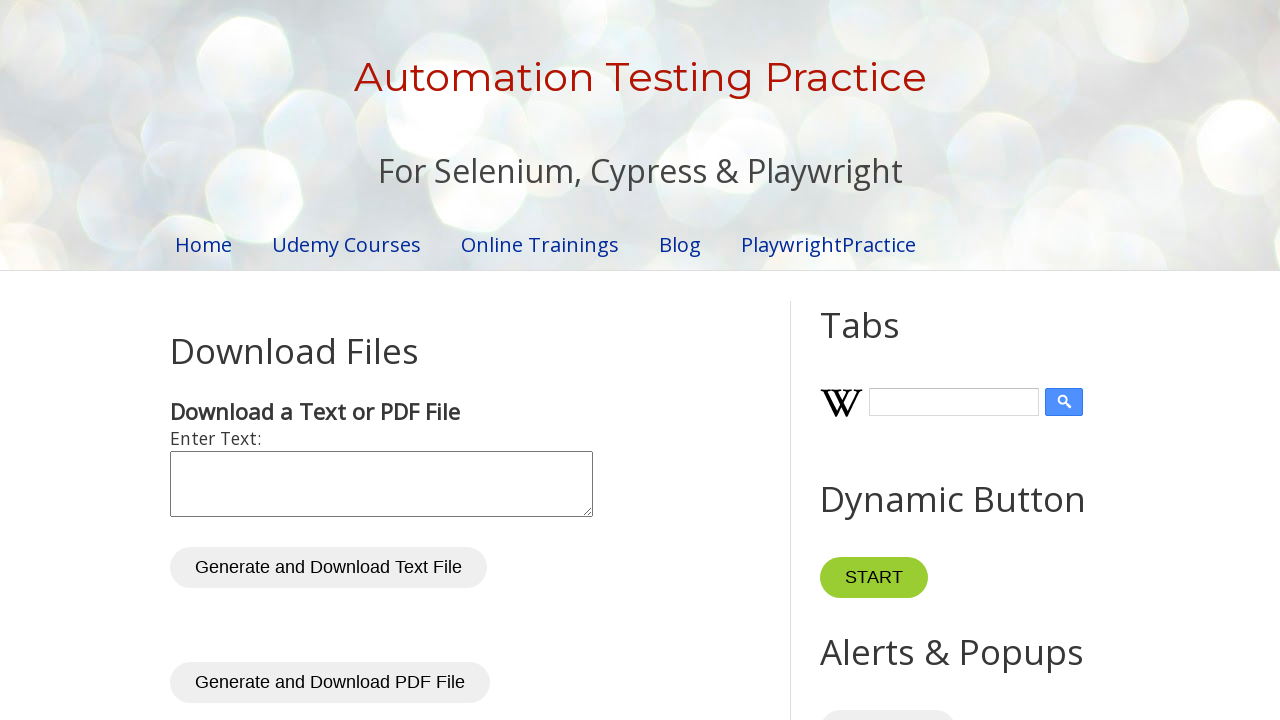

Waited 2 seconds for Download Files section to load
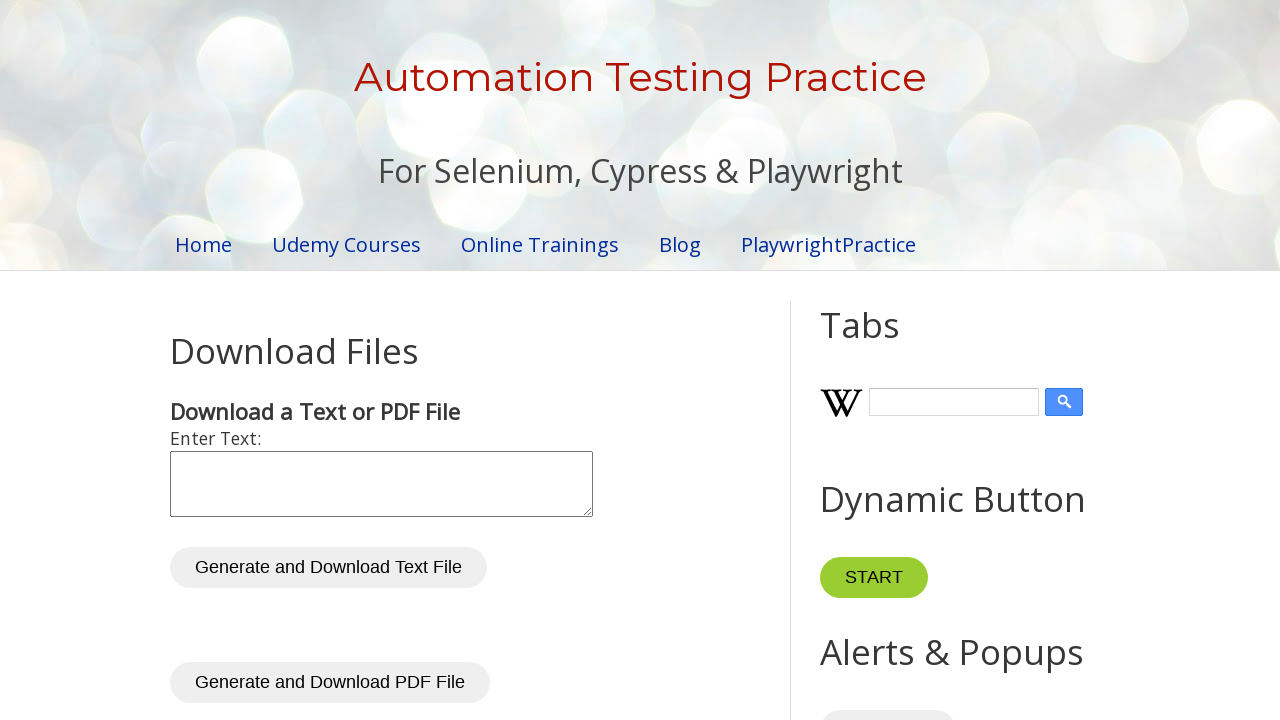

Filled input text field with Burmese text on #inputText
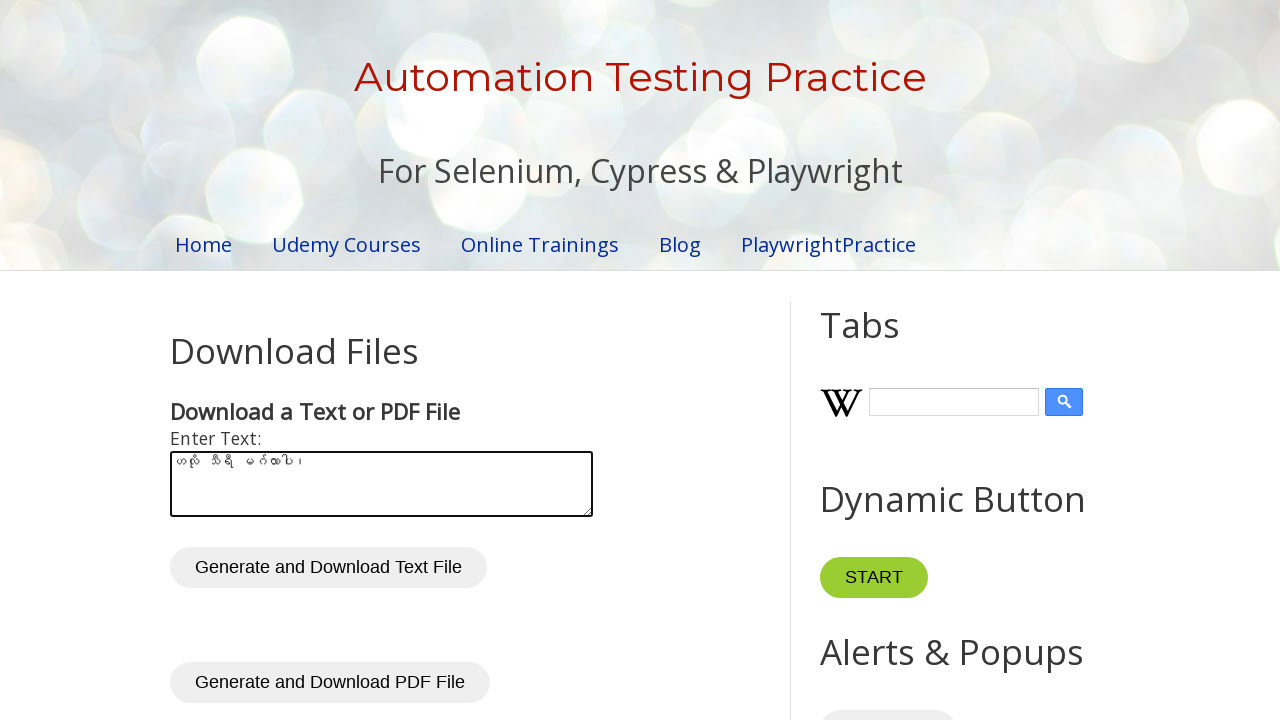

Waited 2 seconds after entering text
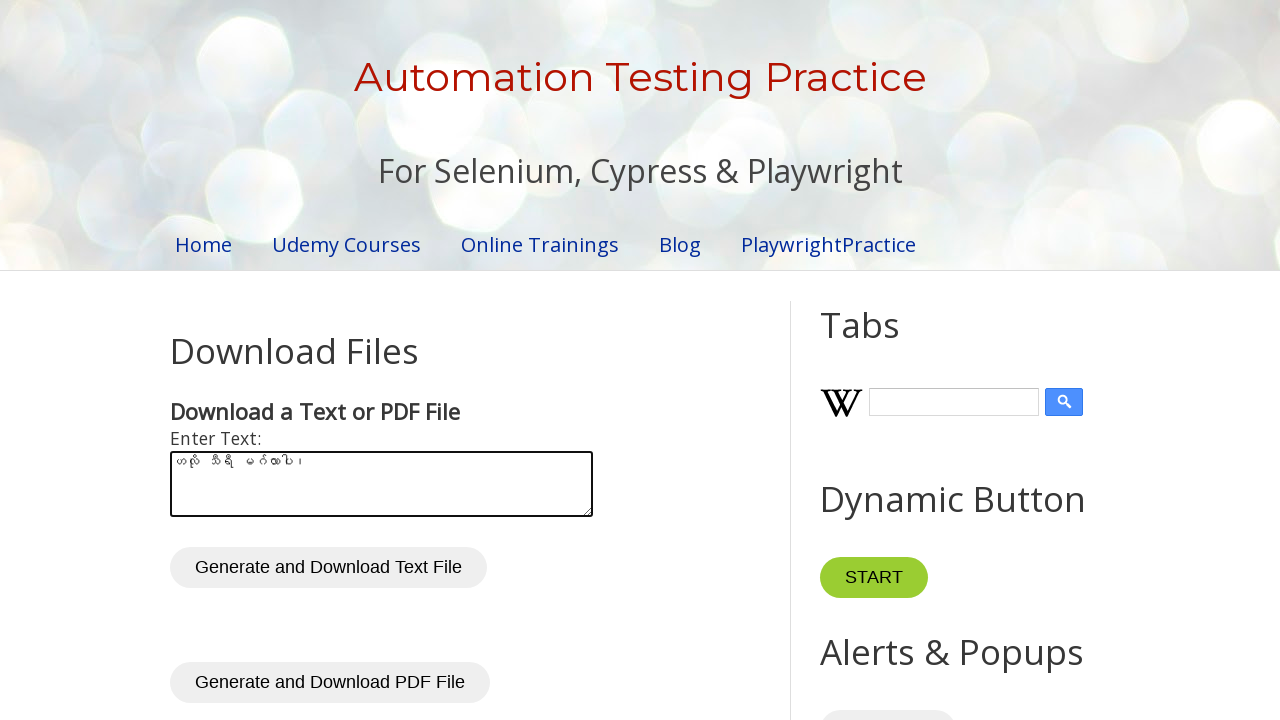

Clicked 'Generate Text' button to generate text file at (328, 568) on #generateTxt
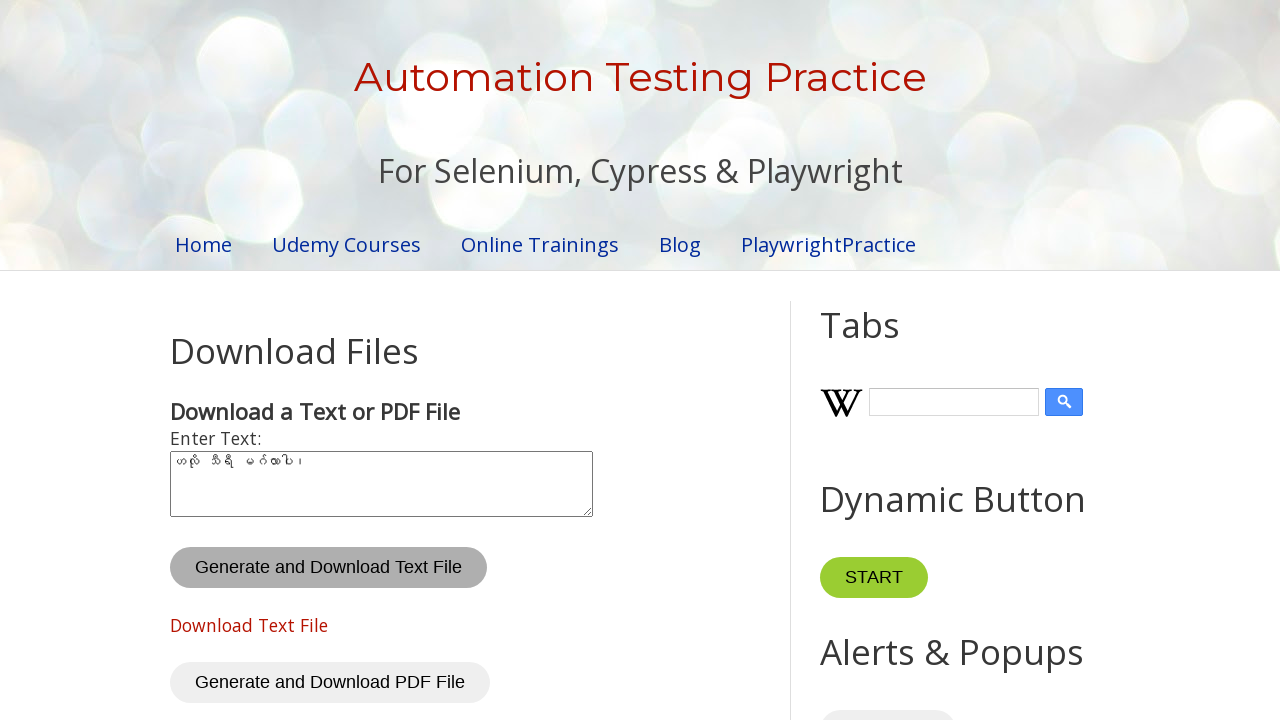

Waited 2 seconds for text file to be generated
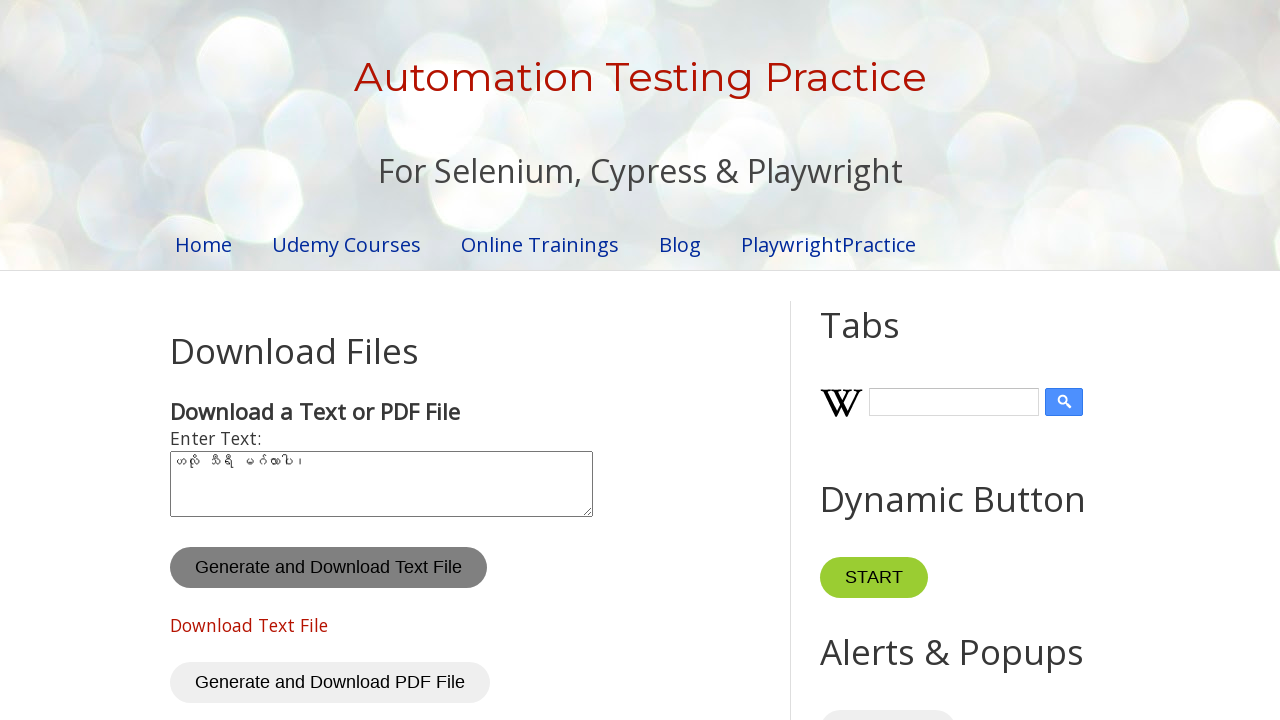

Clicked text file download link to download generated text file at (249, 625) on #txtDownloadLink
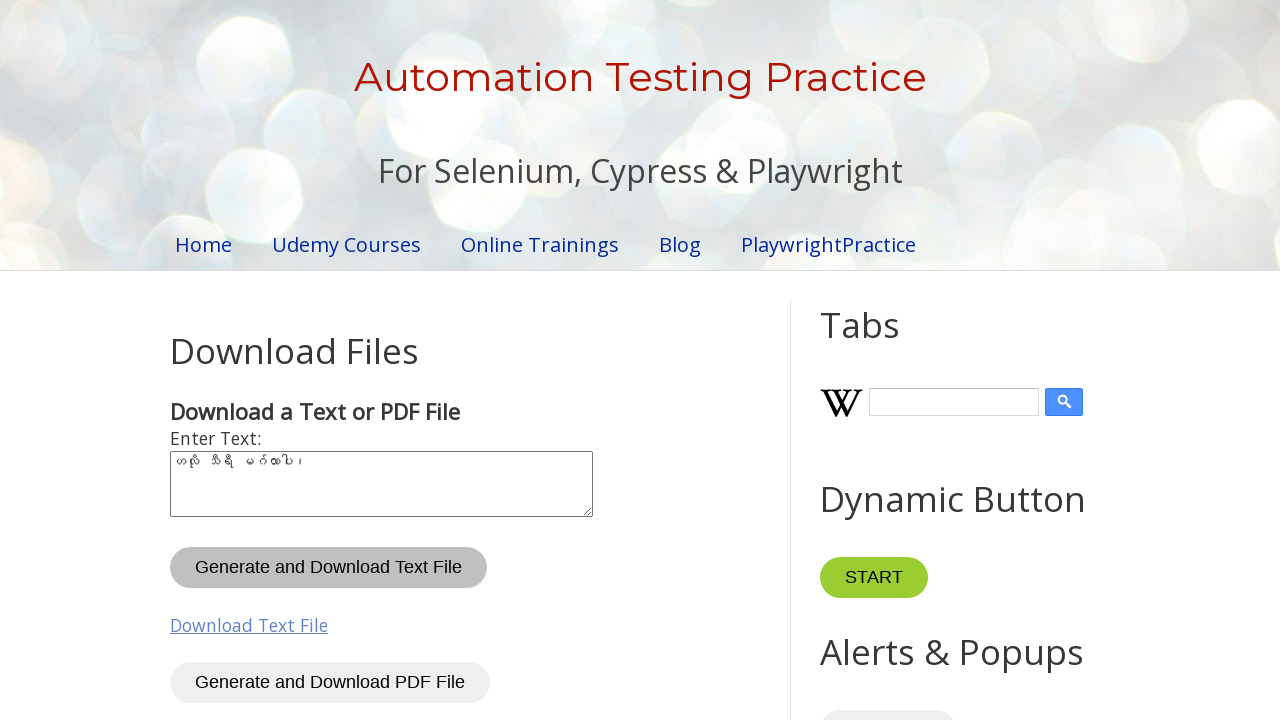

Waited 2 seconds after initiating text file download
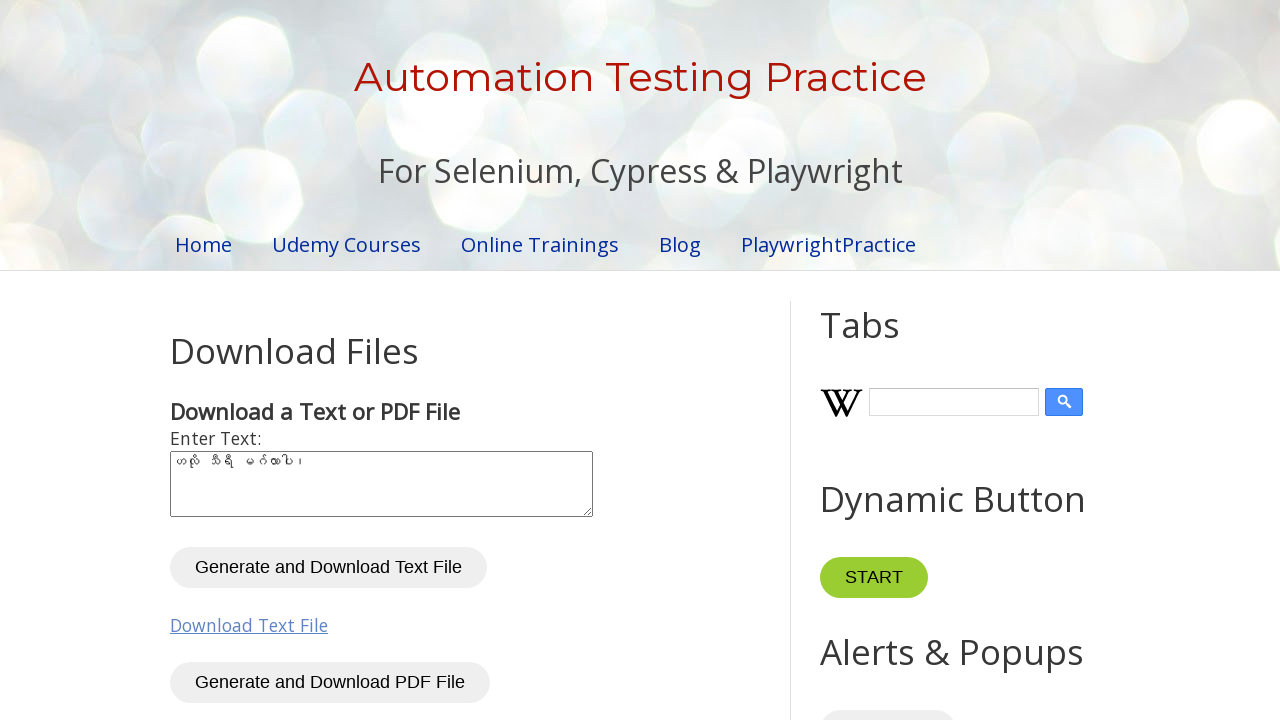

Clicked 'Generate PDF' button to generate PDF file at (330, 683) on #generatePdf
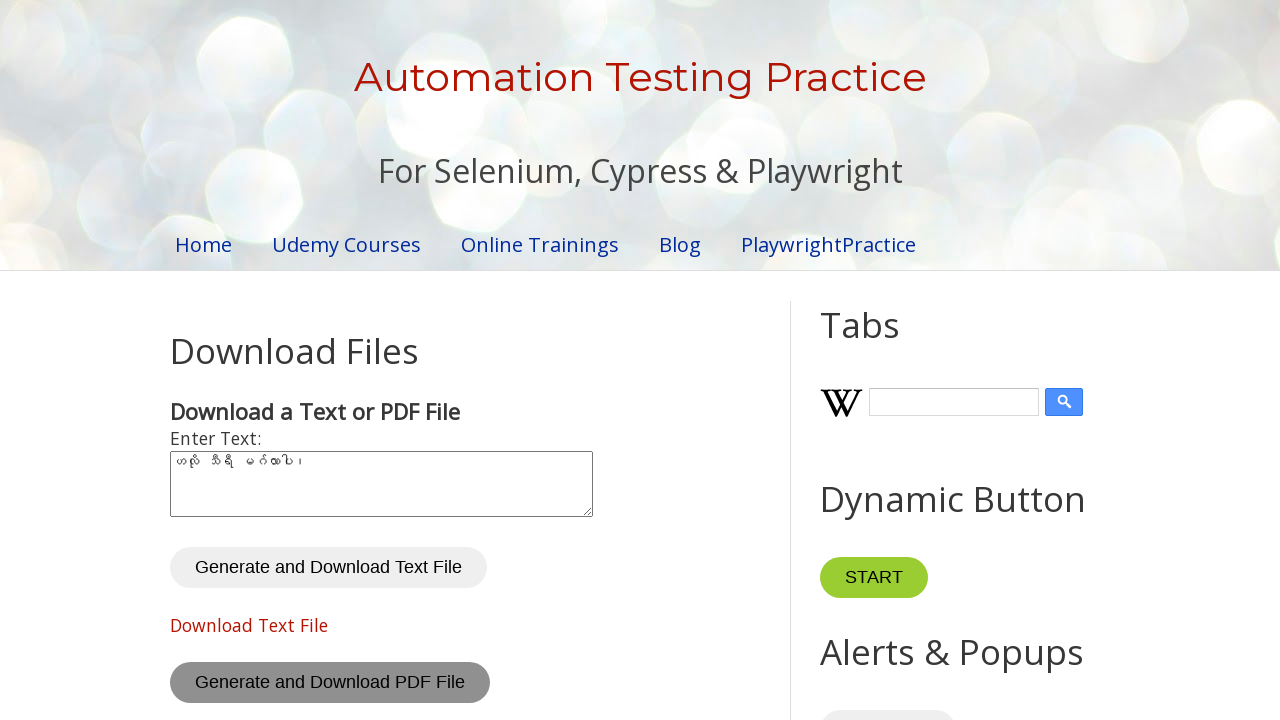

Waited 2 seconds for PDF file to be generated
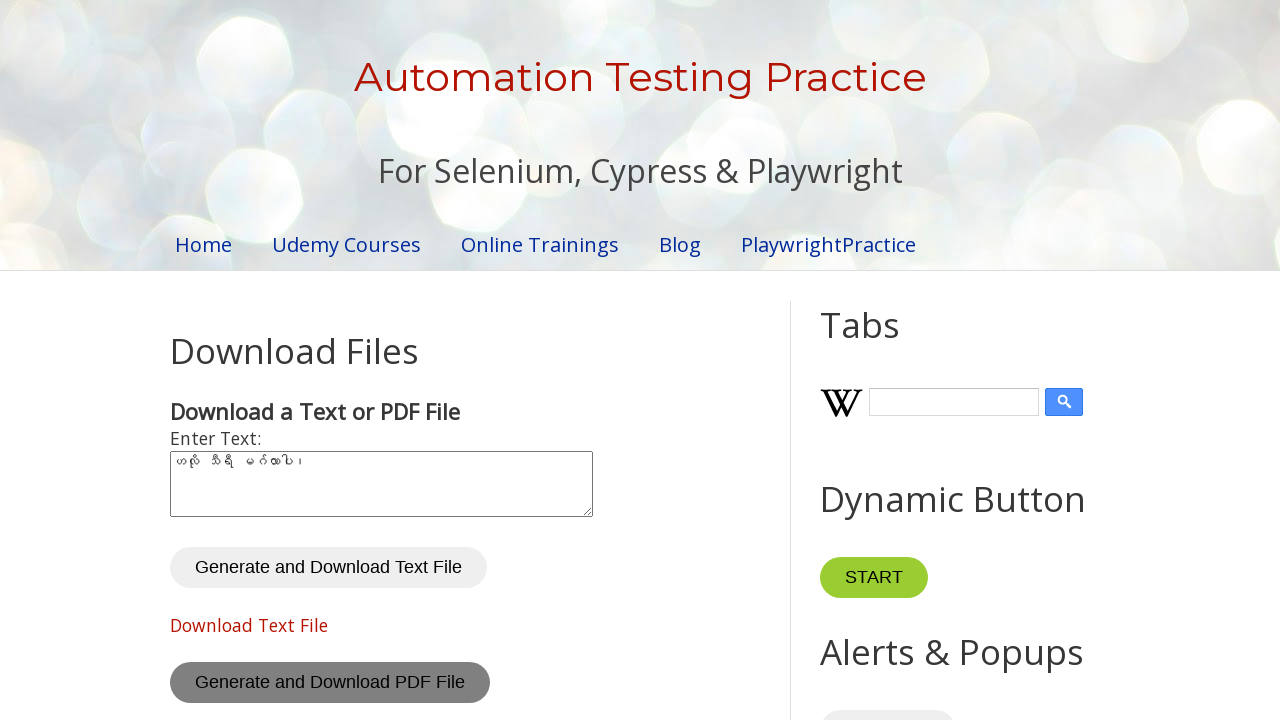

Clicked PDF file download link to download generated PDF file at (246, 361) on #pdfDownloadLink
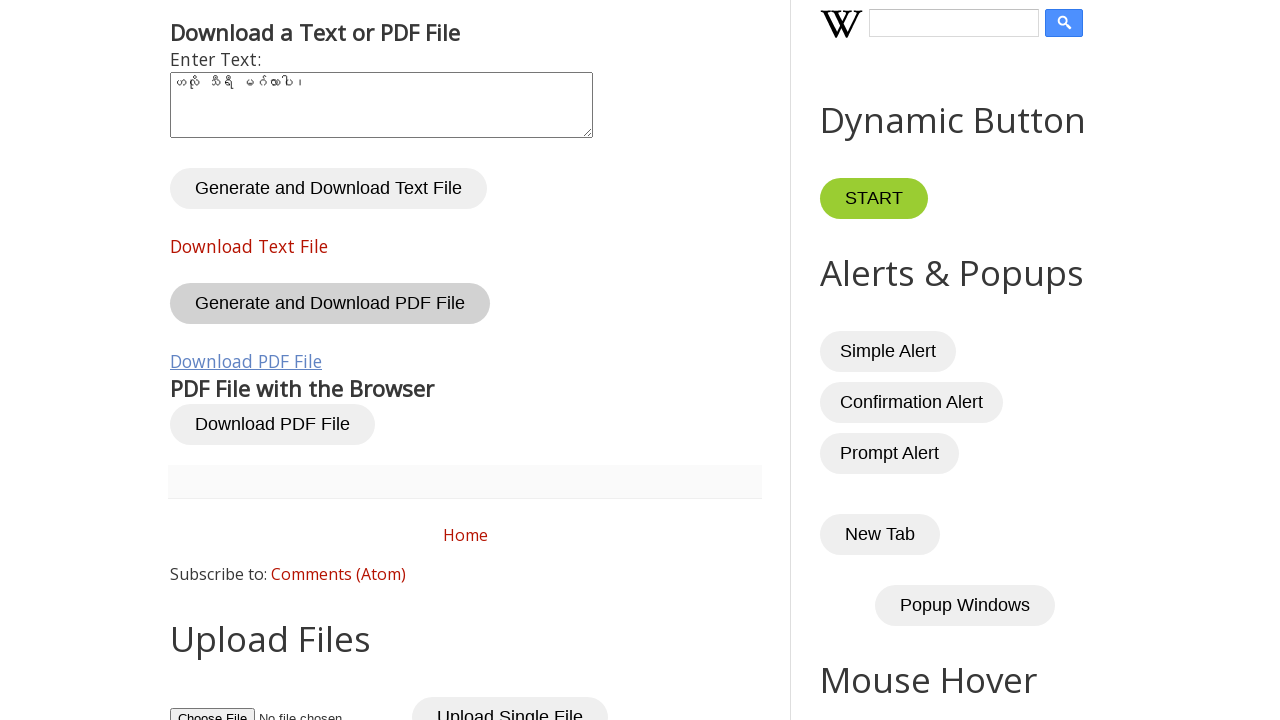

Waited 2 seconds after initiating PDF file download
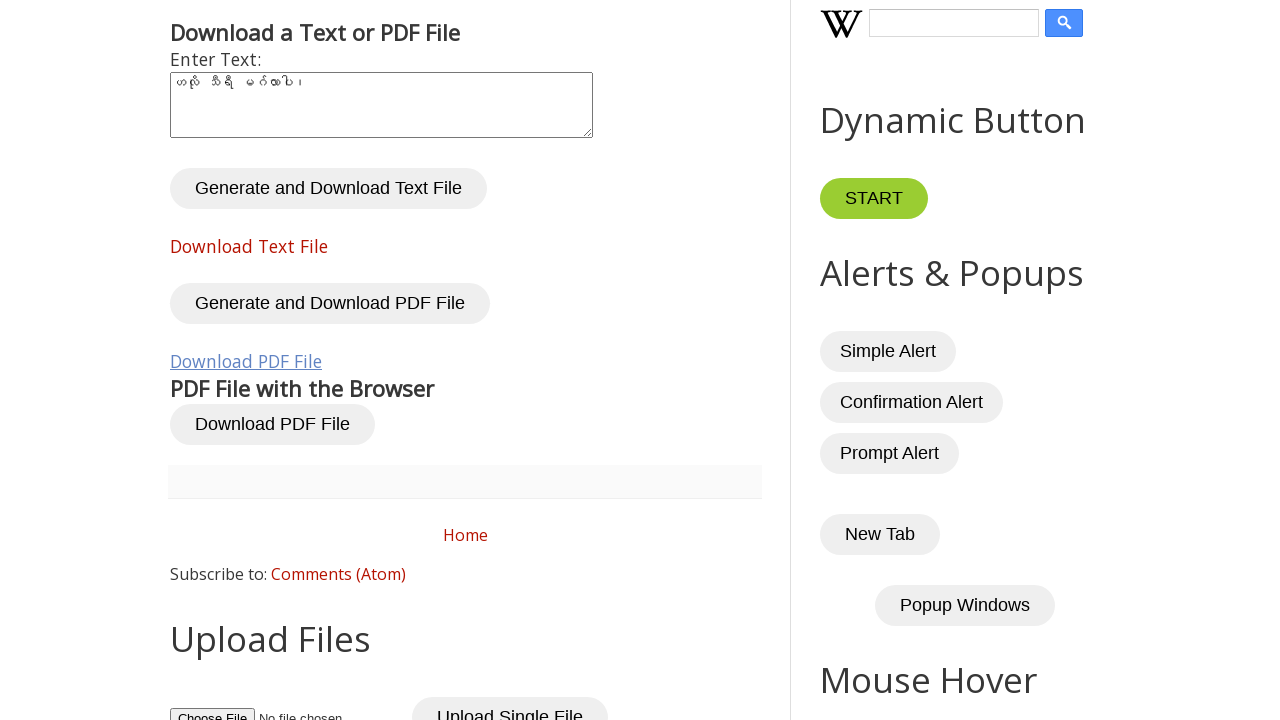

Clicked additional button (third button in post body) at (272, 425) on xpath=//*[@id="post-body-7103635191948372757"]/button[3]
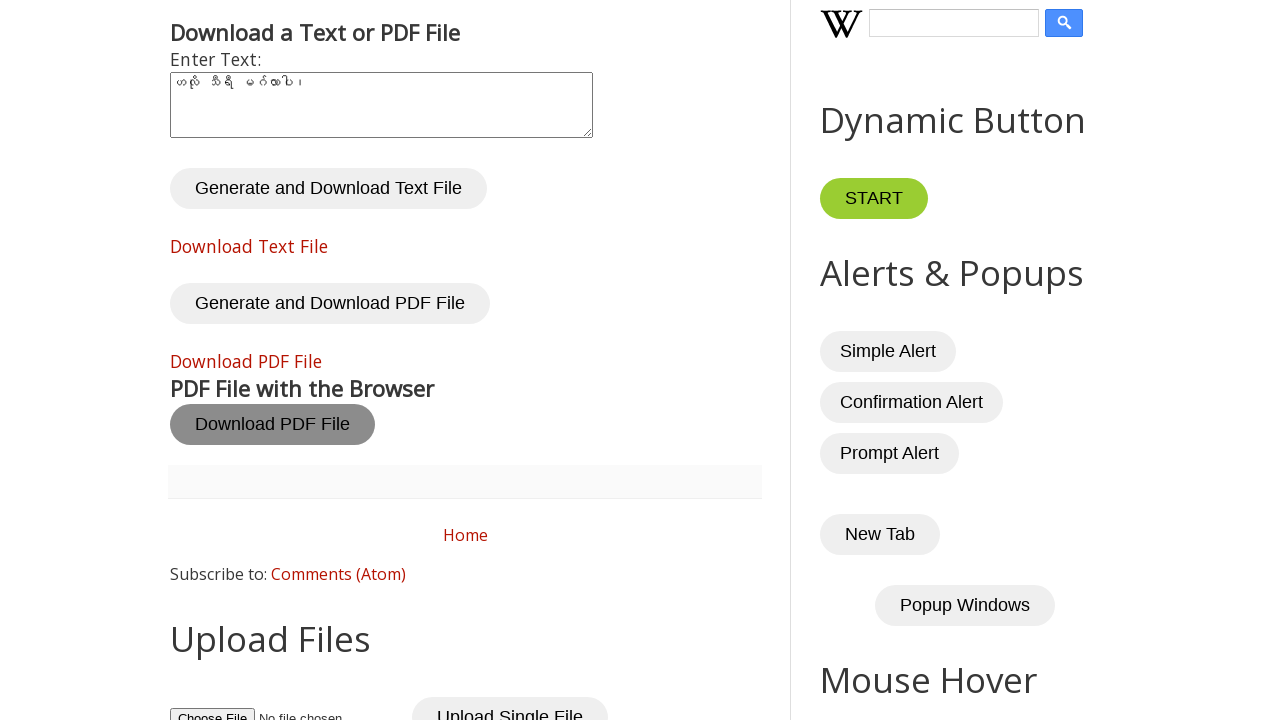

Waited 3 seconds after clicking additional button
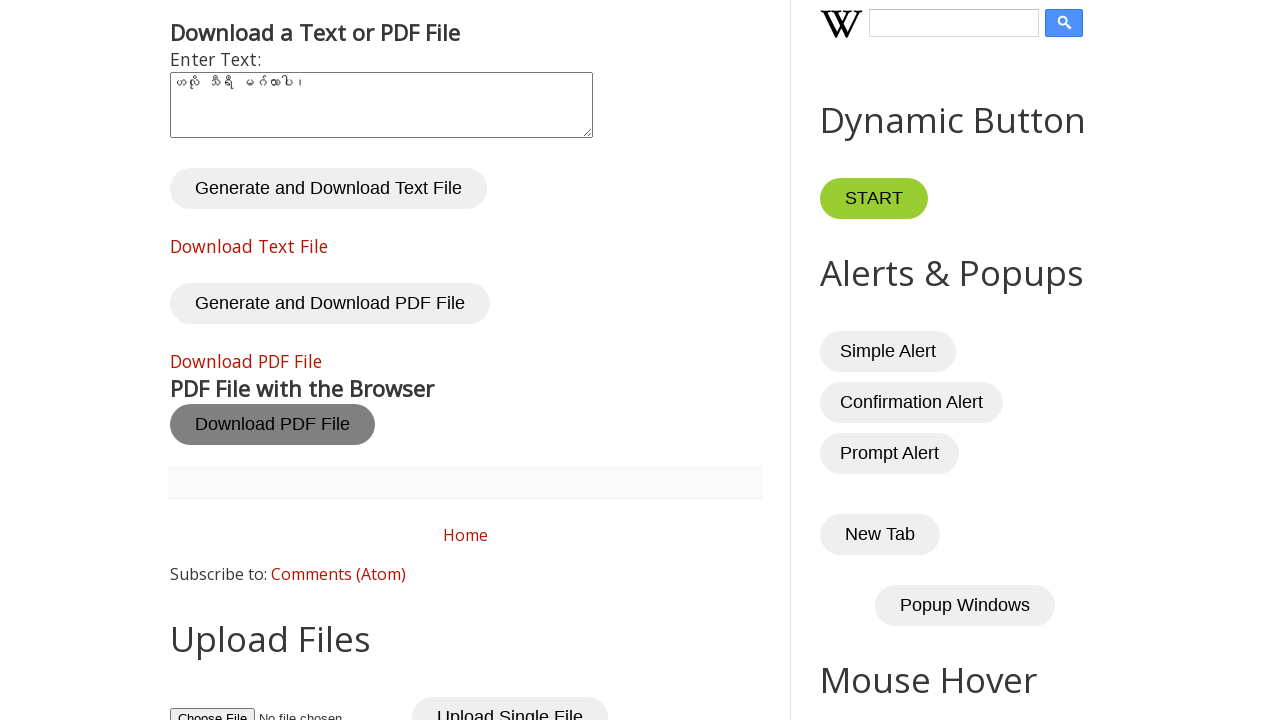

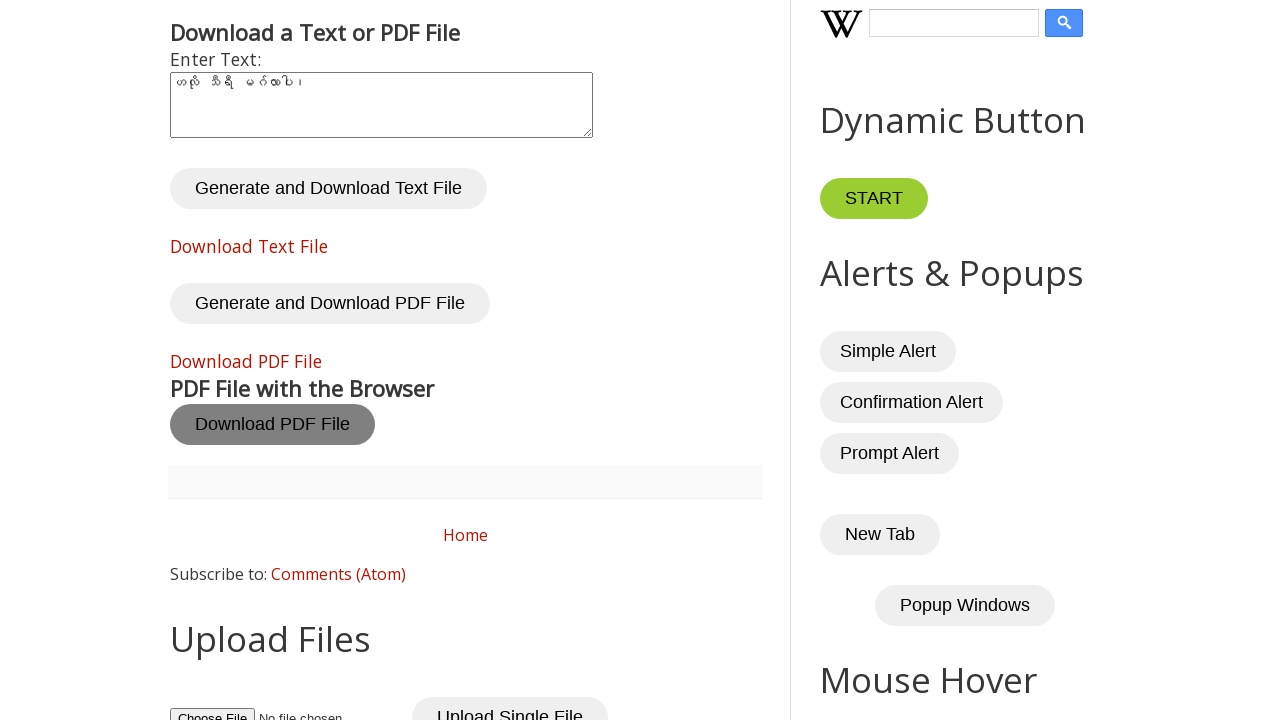